Tests Python.org search functionality by entering "pycon" in the search box and submitting the search

Starting URL: http://www.python.org

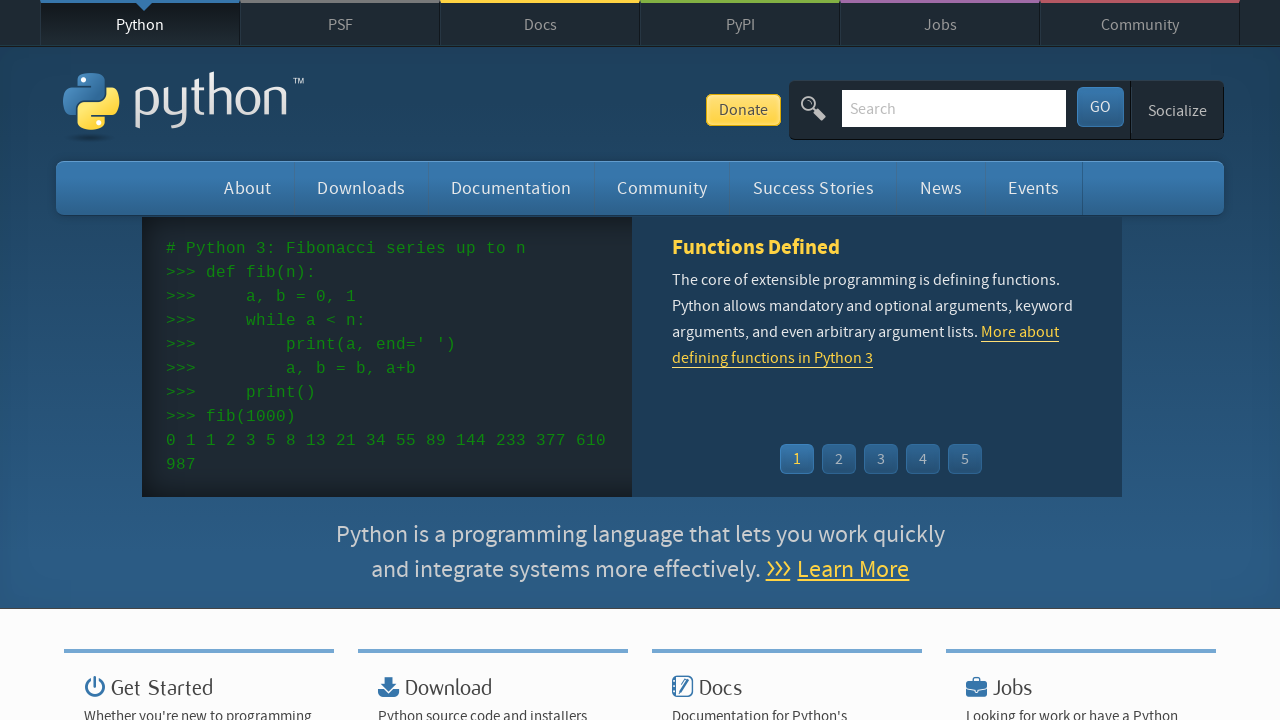

Cleared the search input field on input[name='q']
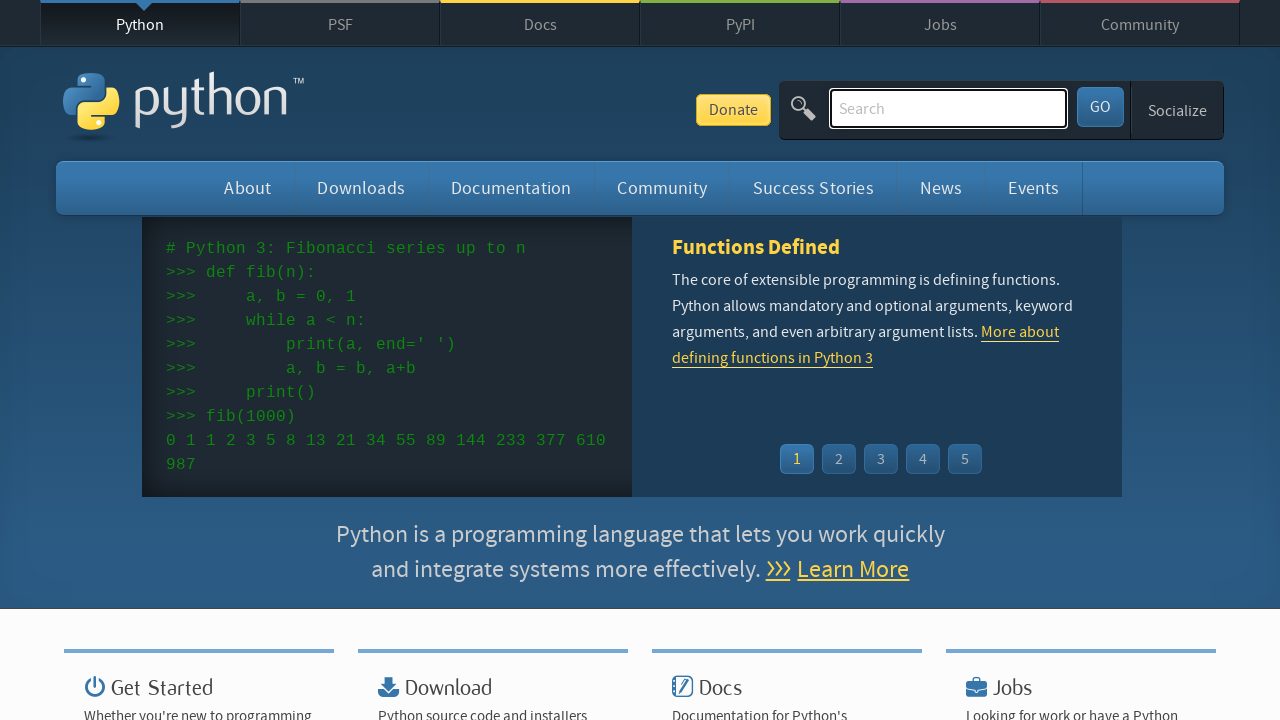

Entered 'pycon' in the search field on input[name='q']
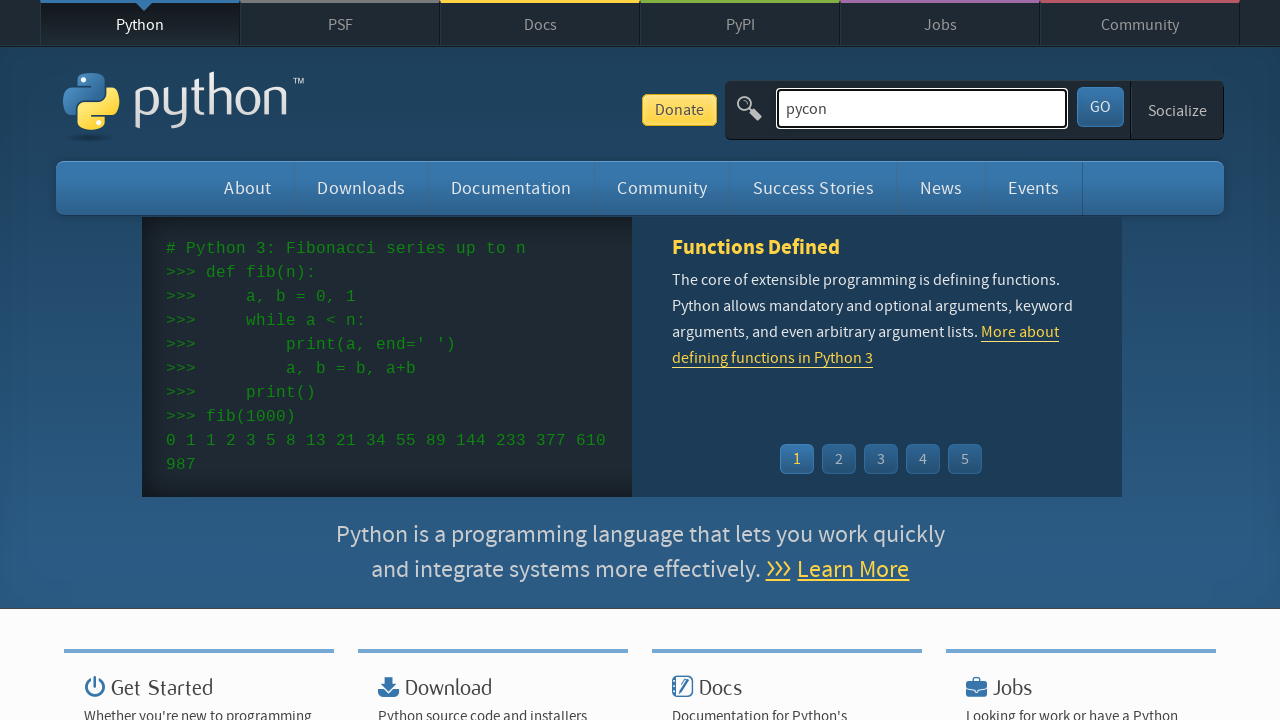

Submitted search by pressing Enter on input[name='q']
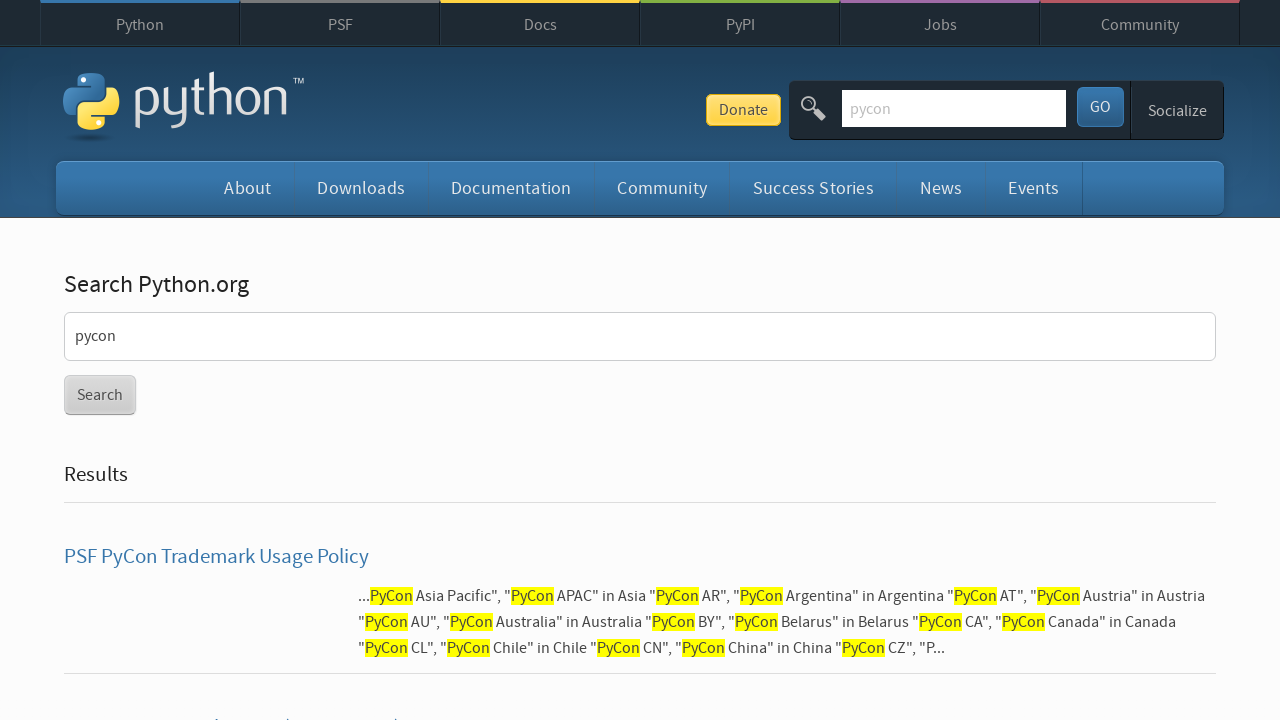

Search results loaded and network idle
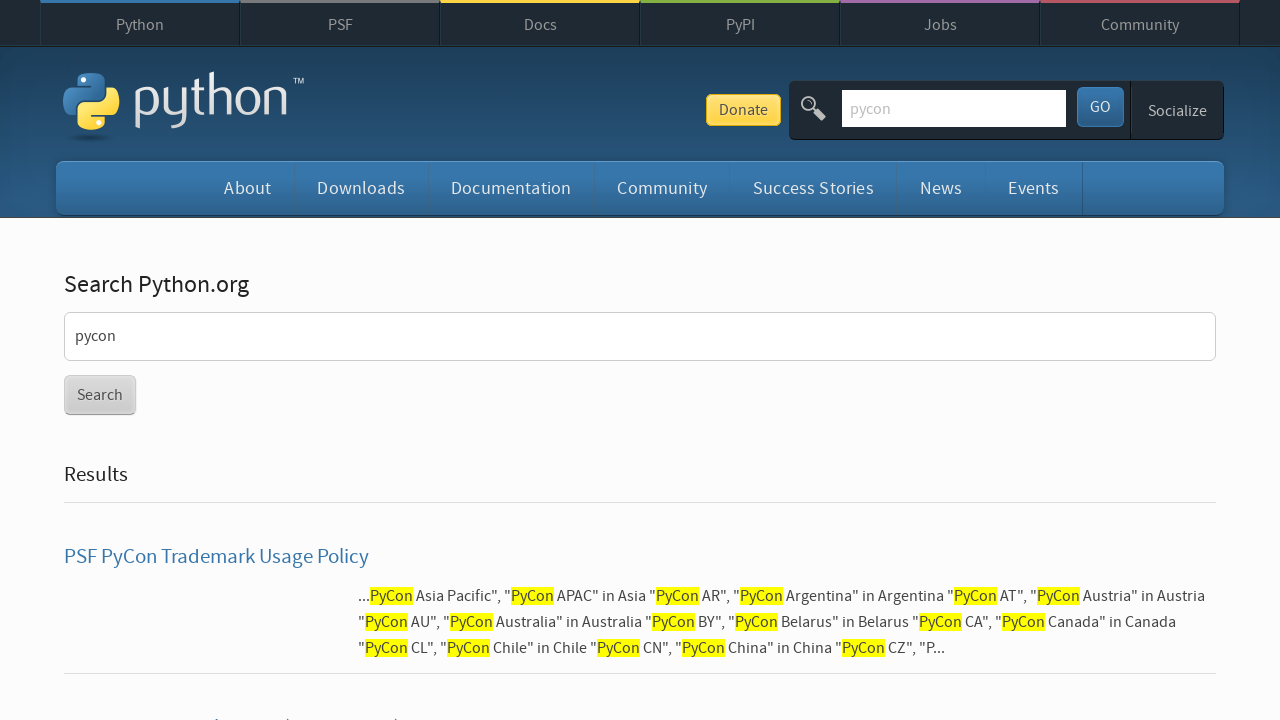

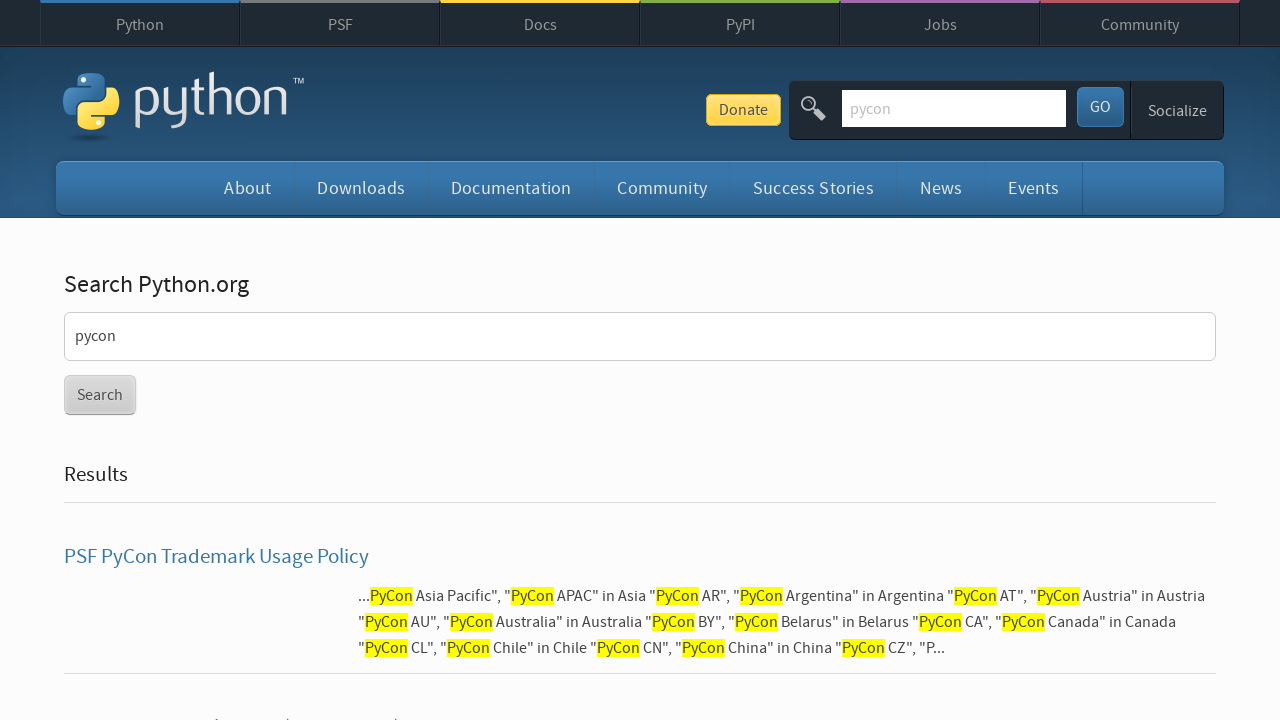